Tests checkbox interaction by finding sports checkboxes on the page and clicking on the "football" and "baseball" options to select them.

Starting URL: http://www.tizag.com/htmlT/htmlcheckboxes.php

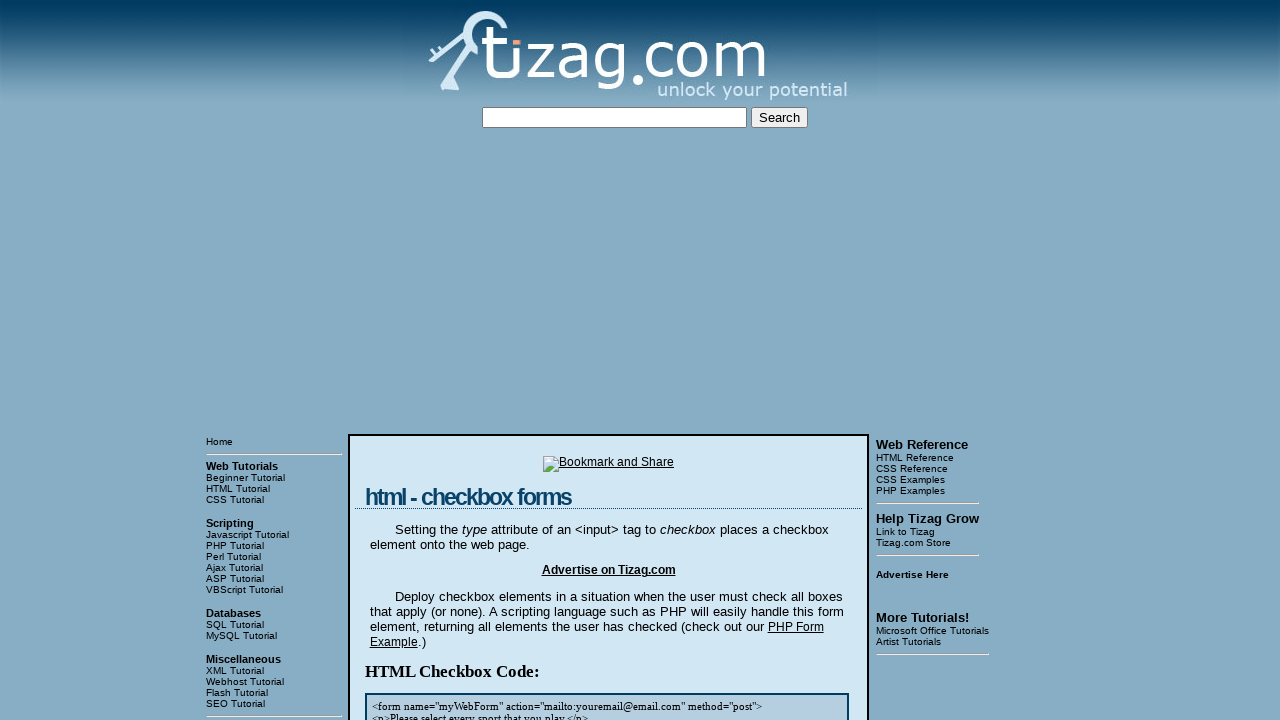

Waited for checkbox container to load
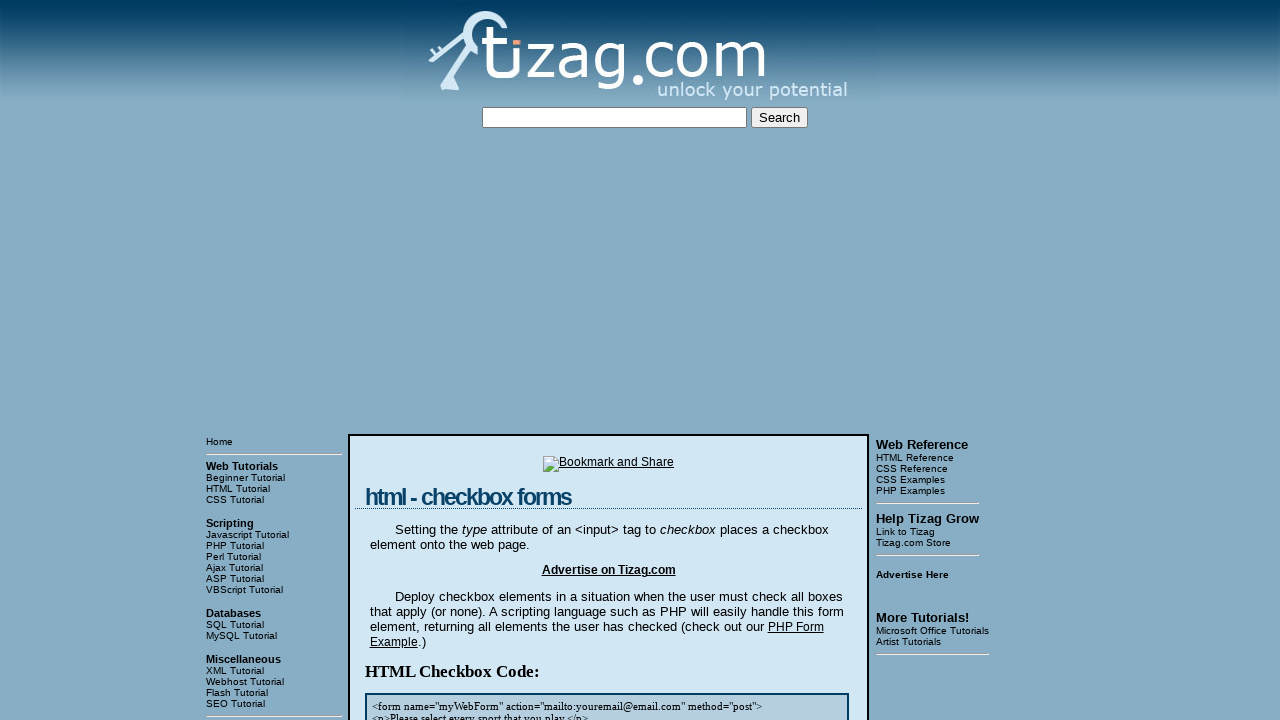

Located all sports checkboxes in the first display div
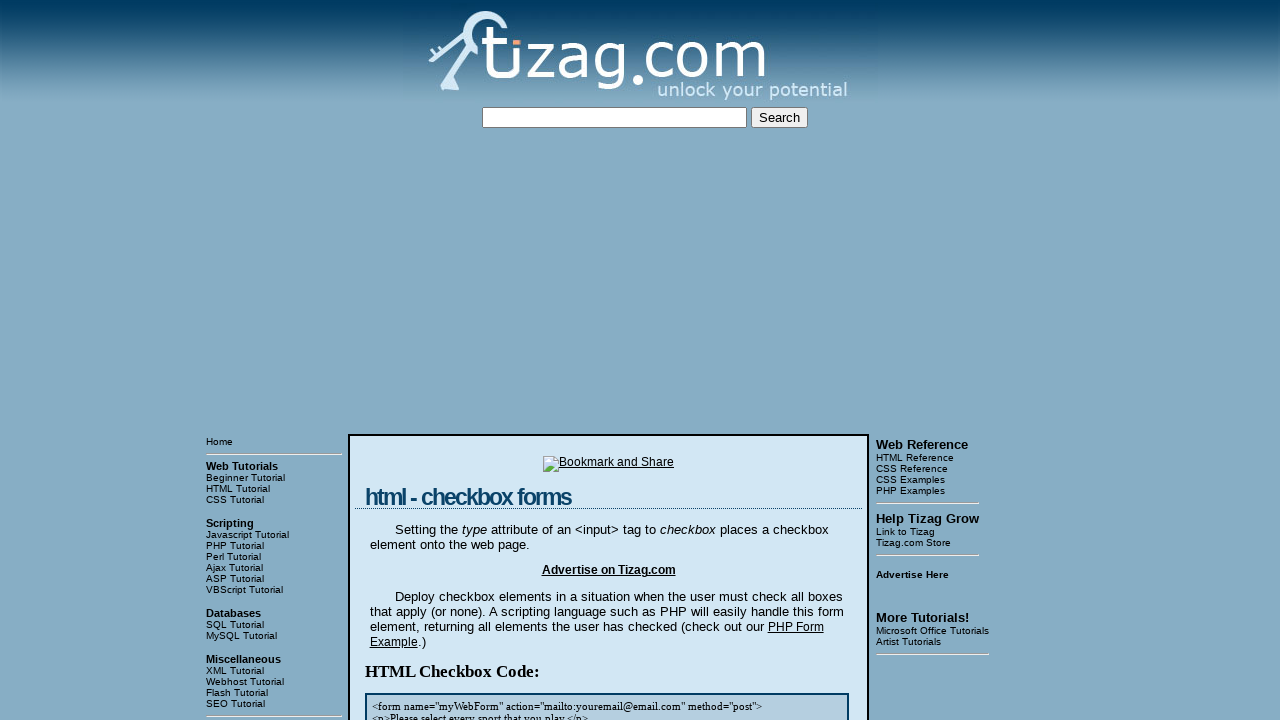

Clicked the 'football' checkbox to select it at (432, 360) on xpath=//div[@class='display'][1]//input[@name='sports'] >> nth=1
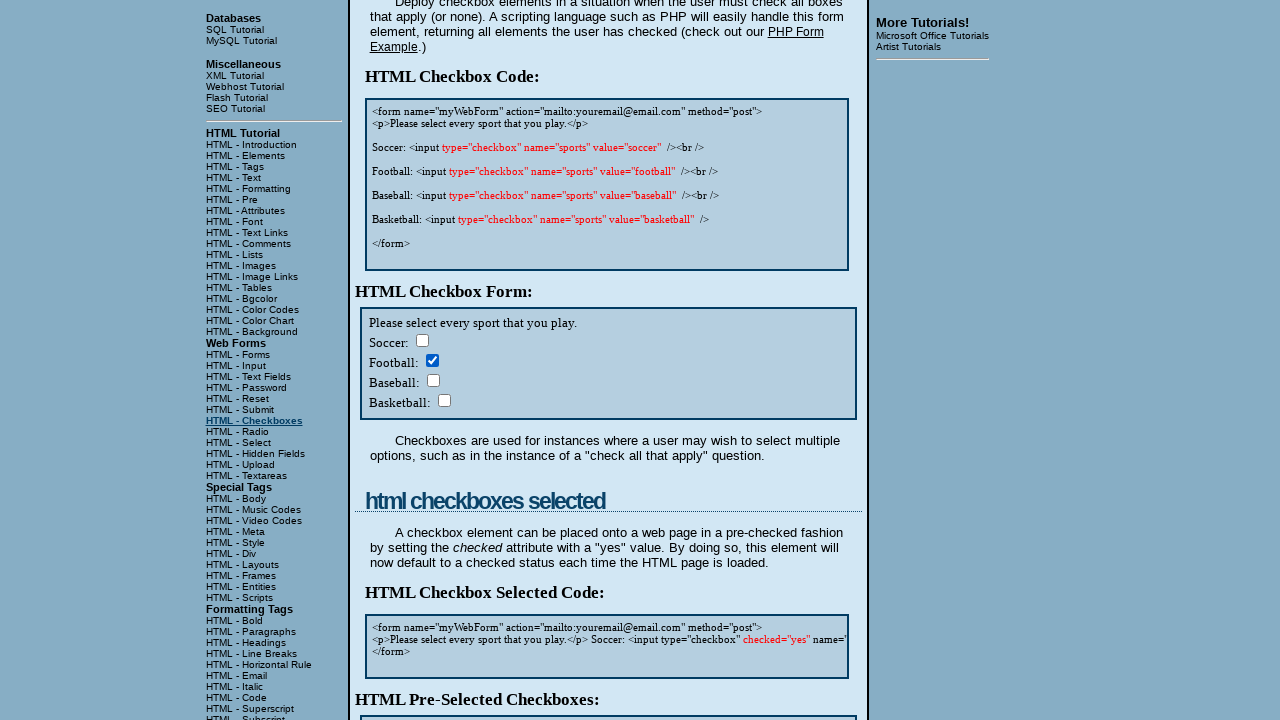

Clicked the 'baseball' checkbox to select it at (433, 380) on xpath=//div[@class='display'][1]//input[@name='sports'] >> nth=2
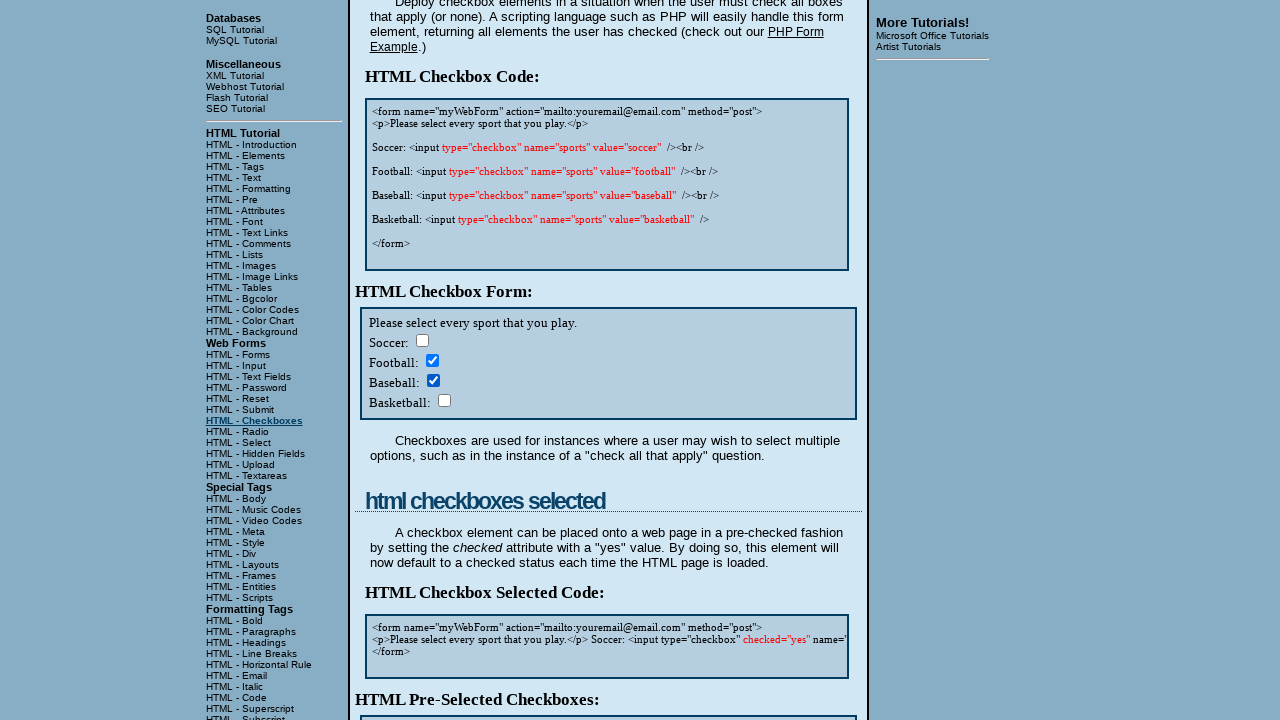

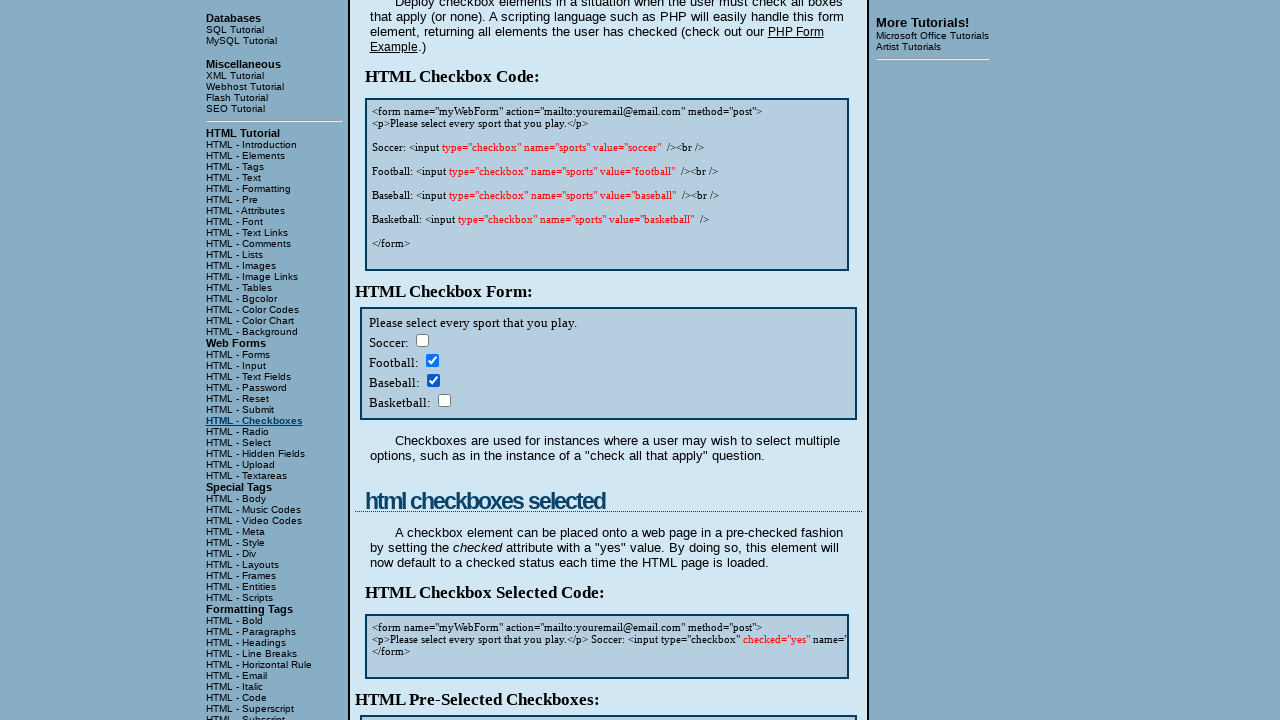